Tests multiple window handling by clicking a link to open a new window and verifying the title of the new window

Starting URL: https://testcenter.techproeducation.com/index.php?page=multiple-windows

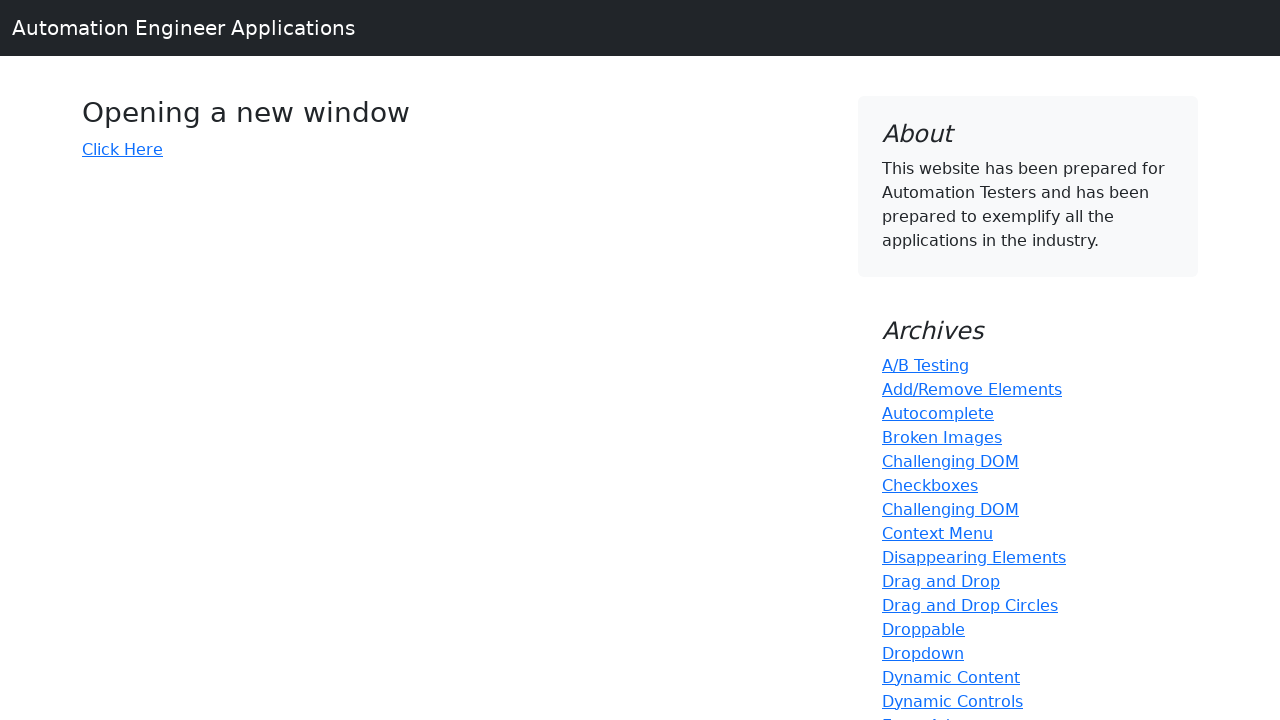

Clicked 'Click Here' link to open new window at (122, 149) on text=Click Here
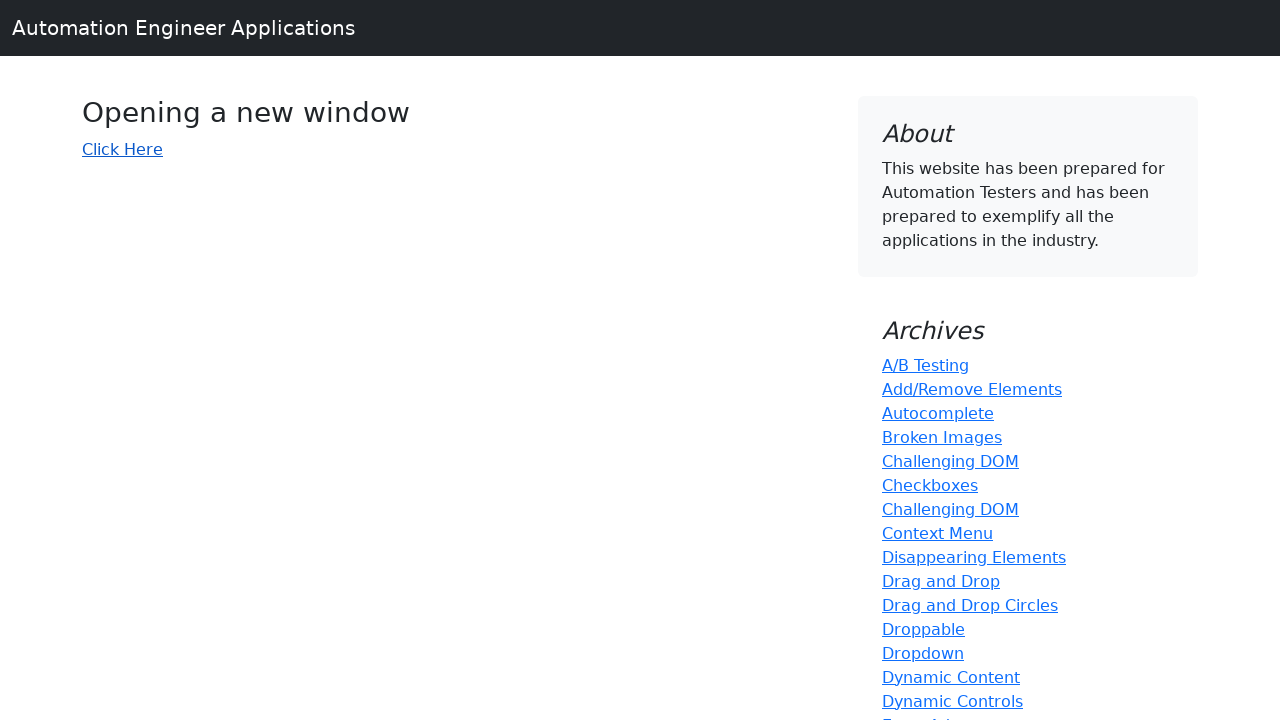

New window page object captured
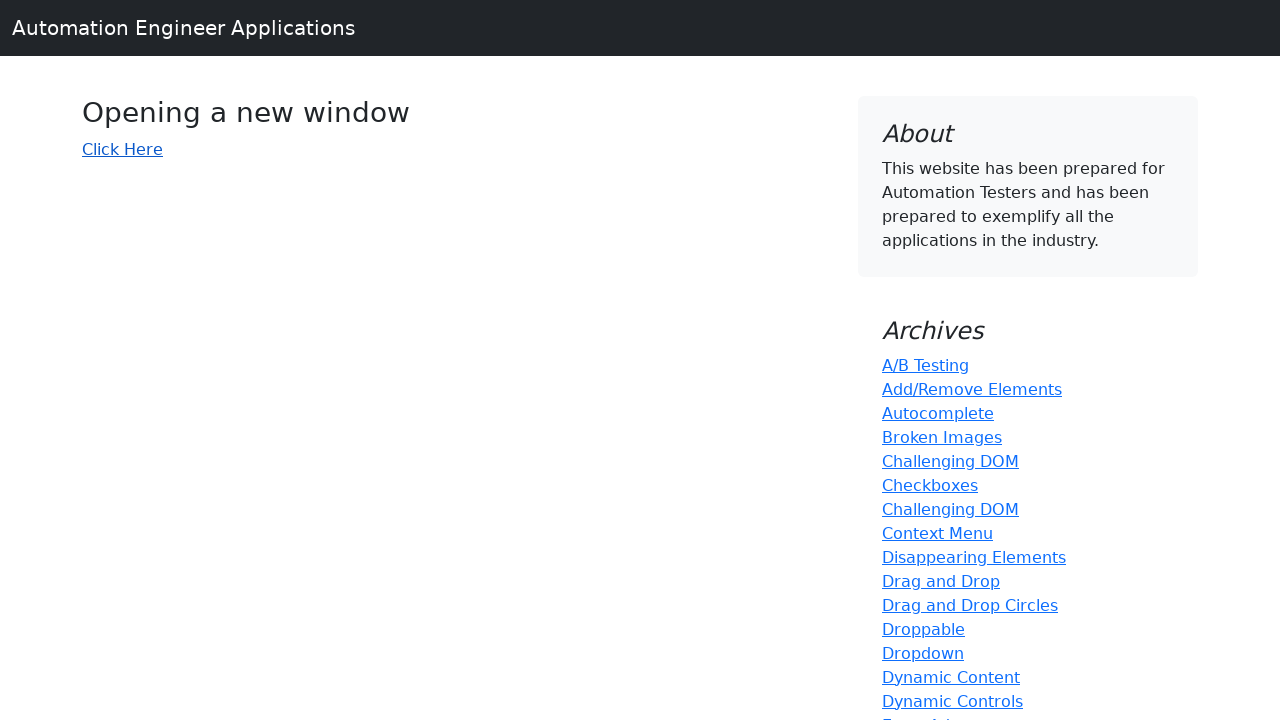

New window loaded completely
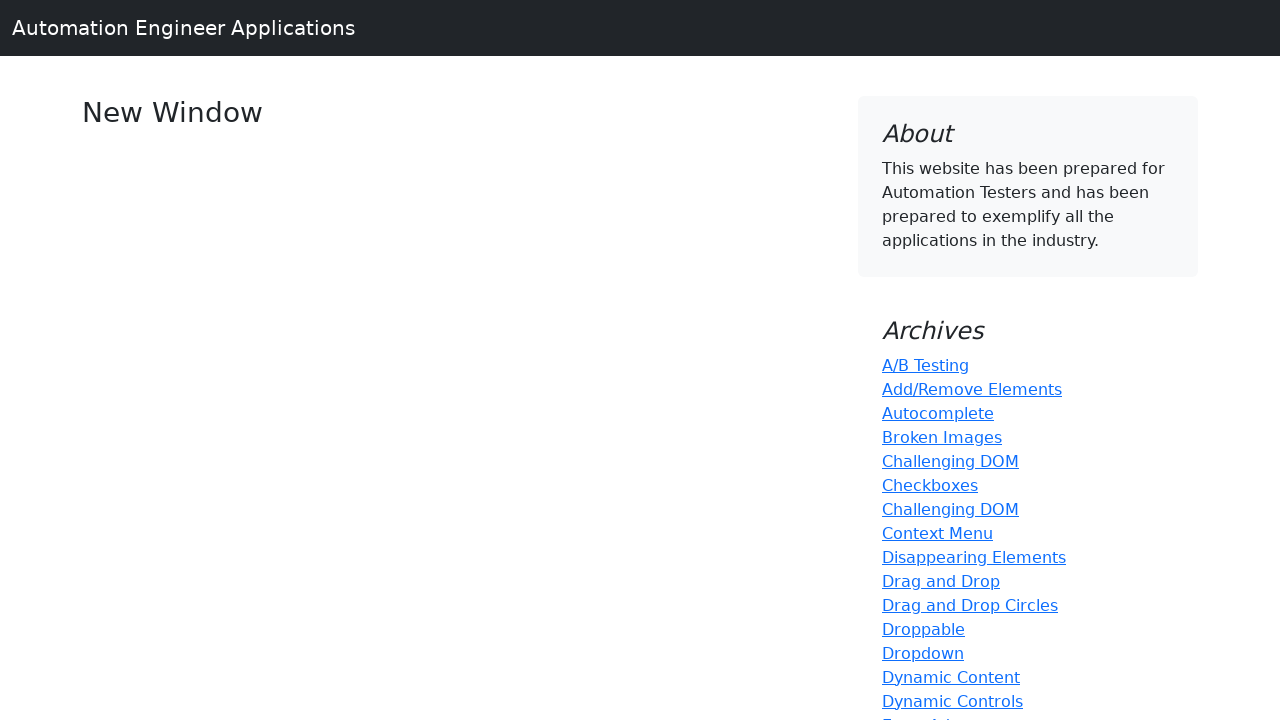

Verified new window title is 'New Window'
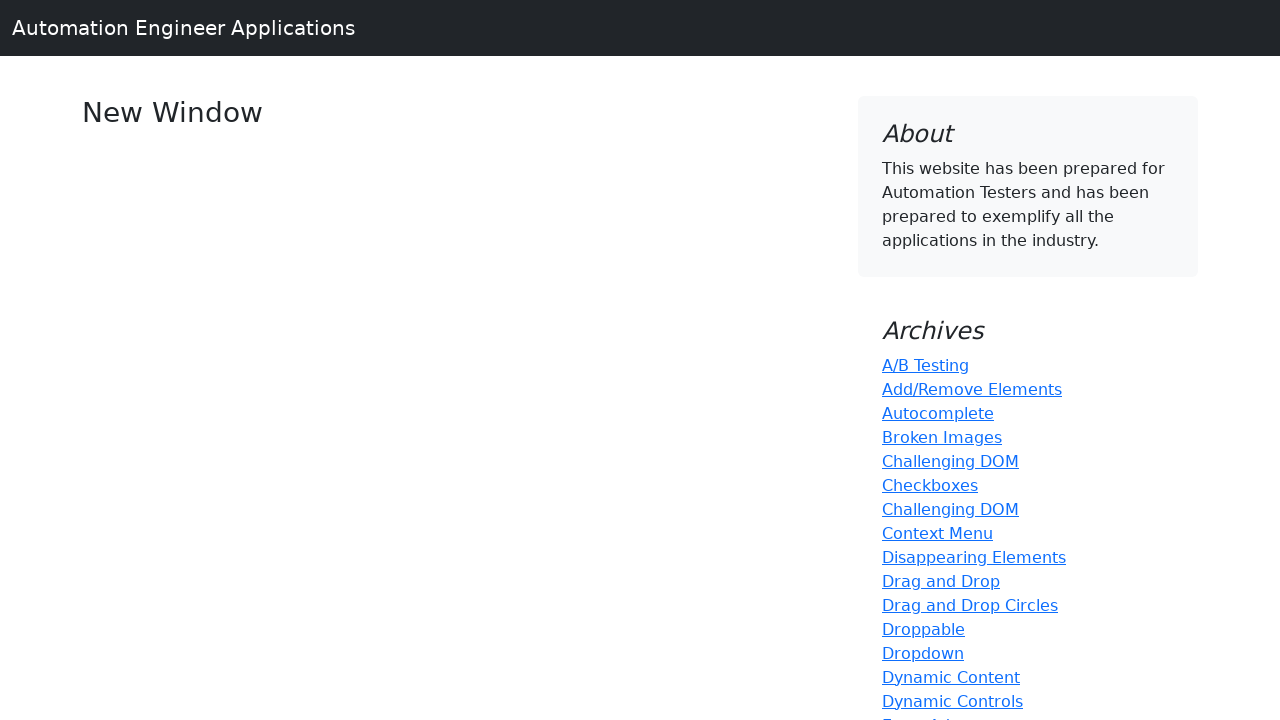

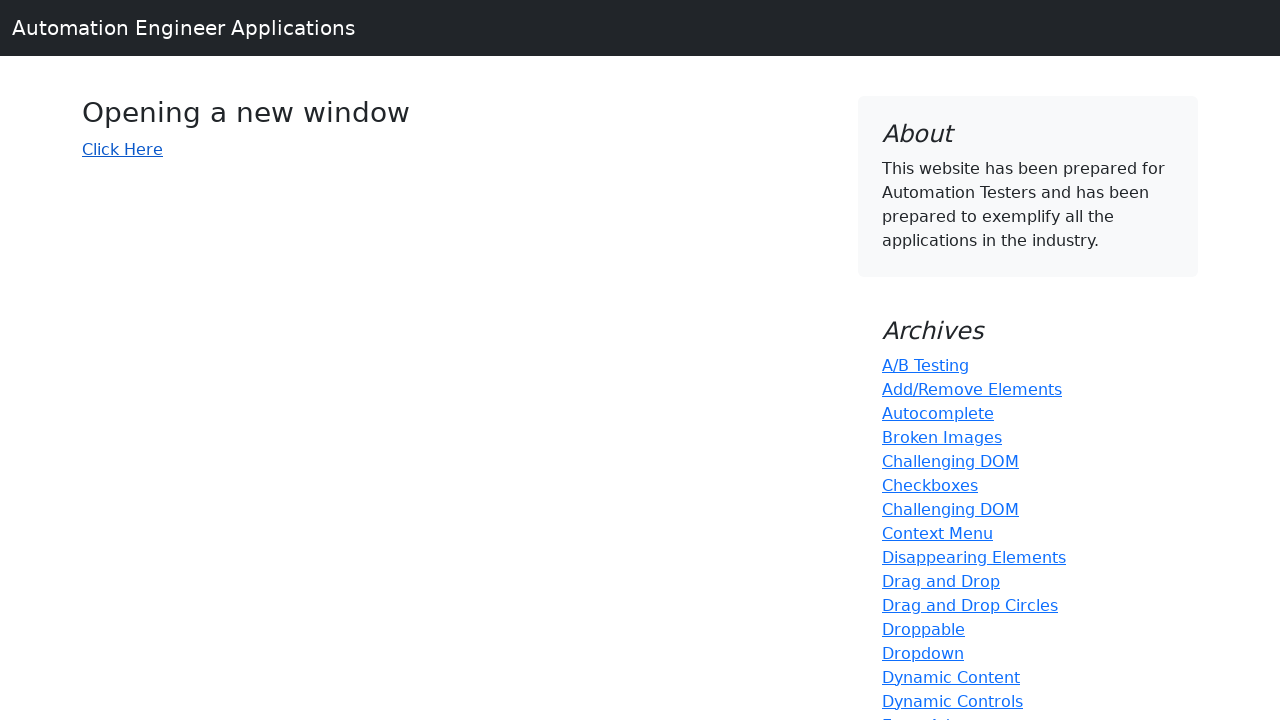